Tests drag and drop functionality on the jQuery UI droppable demo page by dragging an element and dropping it onto a target element within an iframe

Starting URL: http://jqueryui.com/droppable/

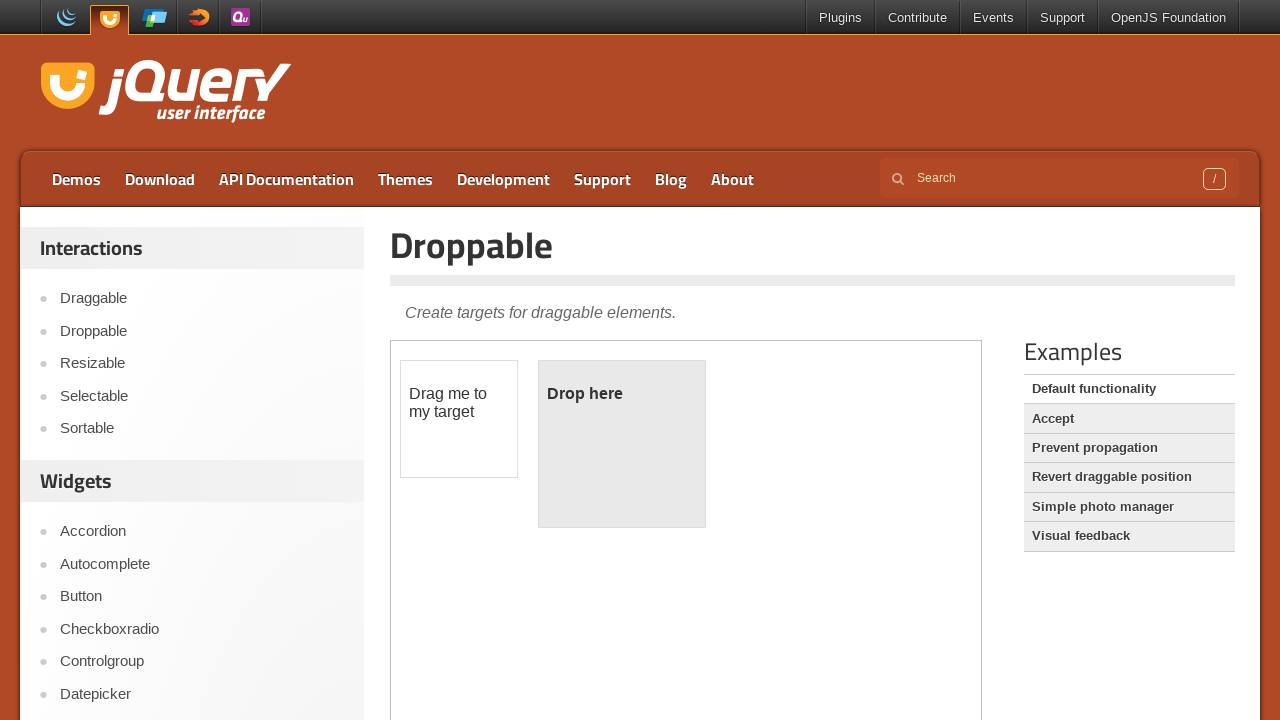

Navigated to jQuery UI droppable demo page
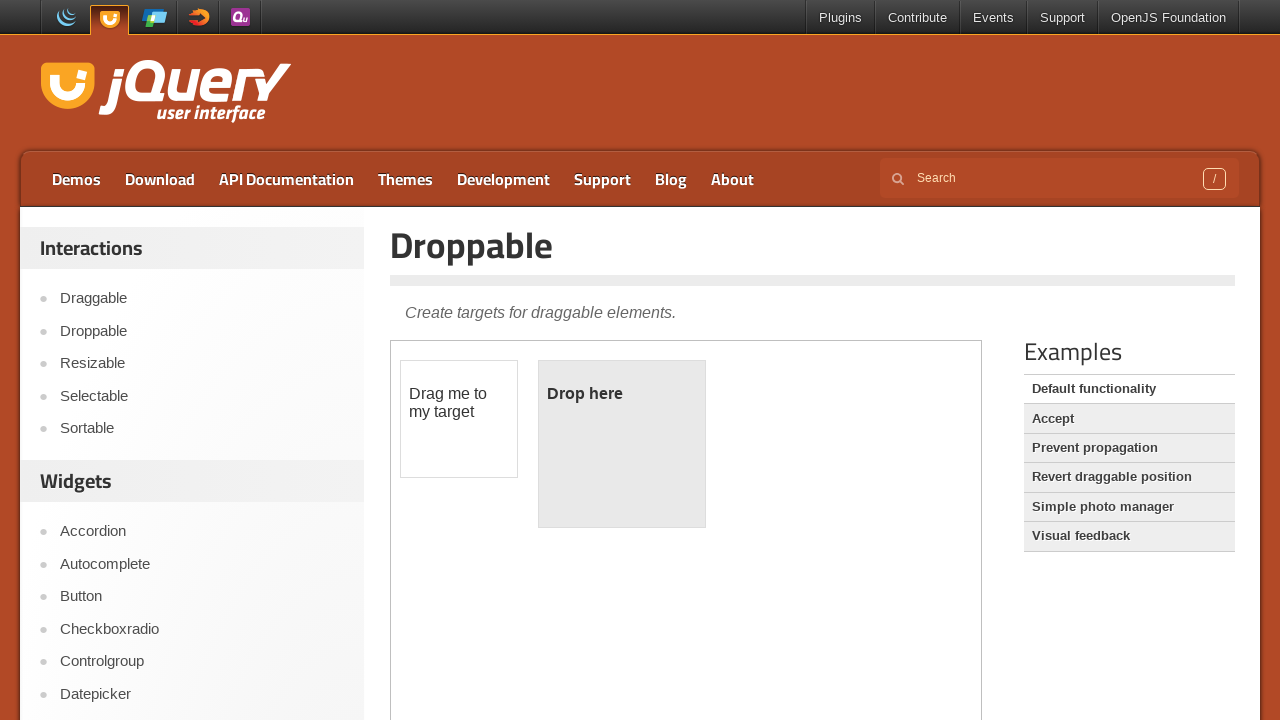

Located the demo iframe
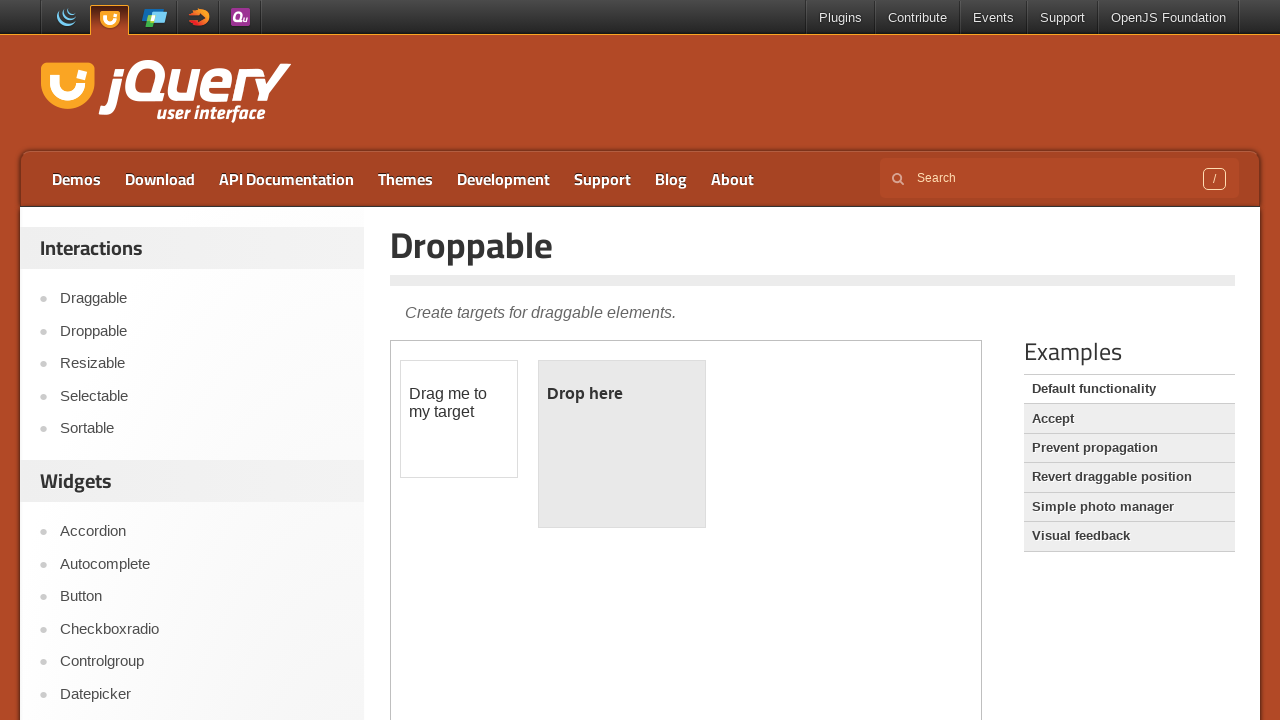

Located the draggable element within the iframe
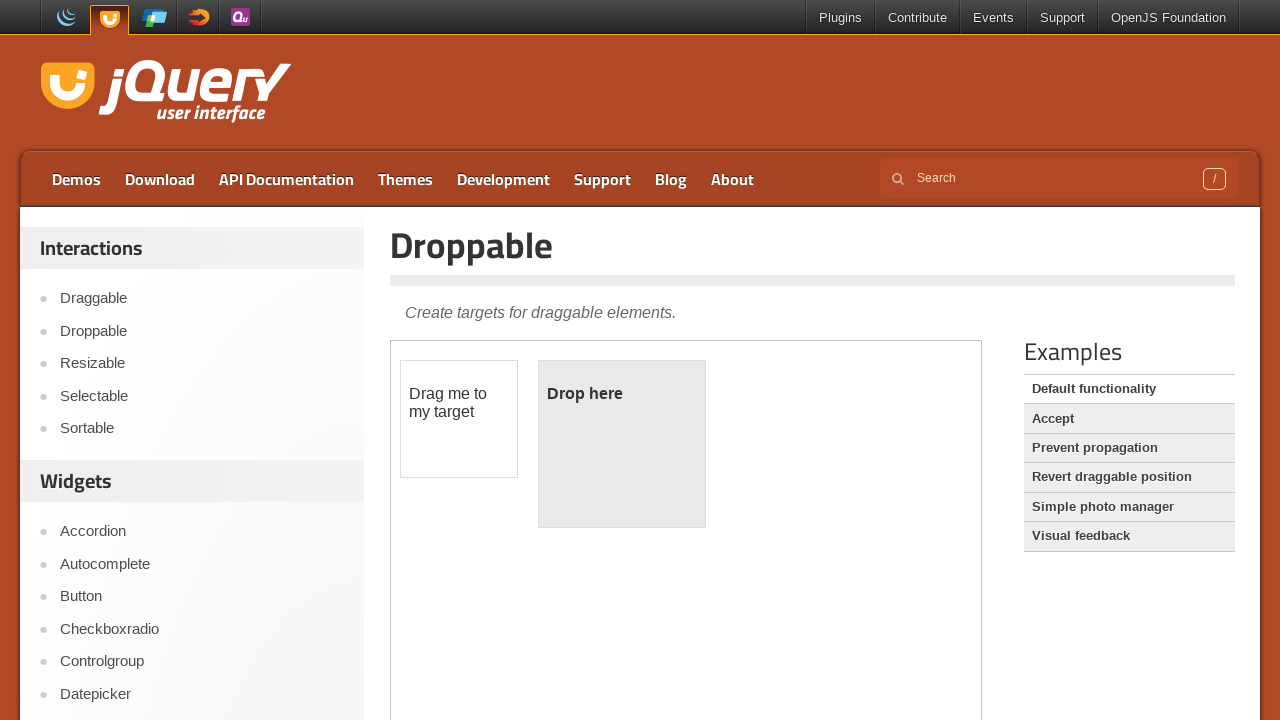

Located the droppable target element within the iframe
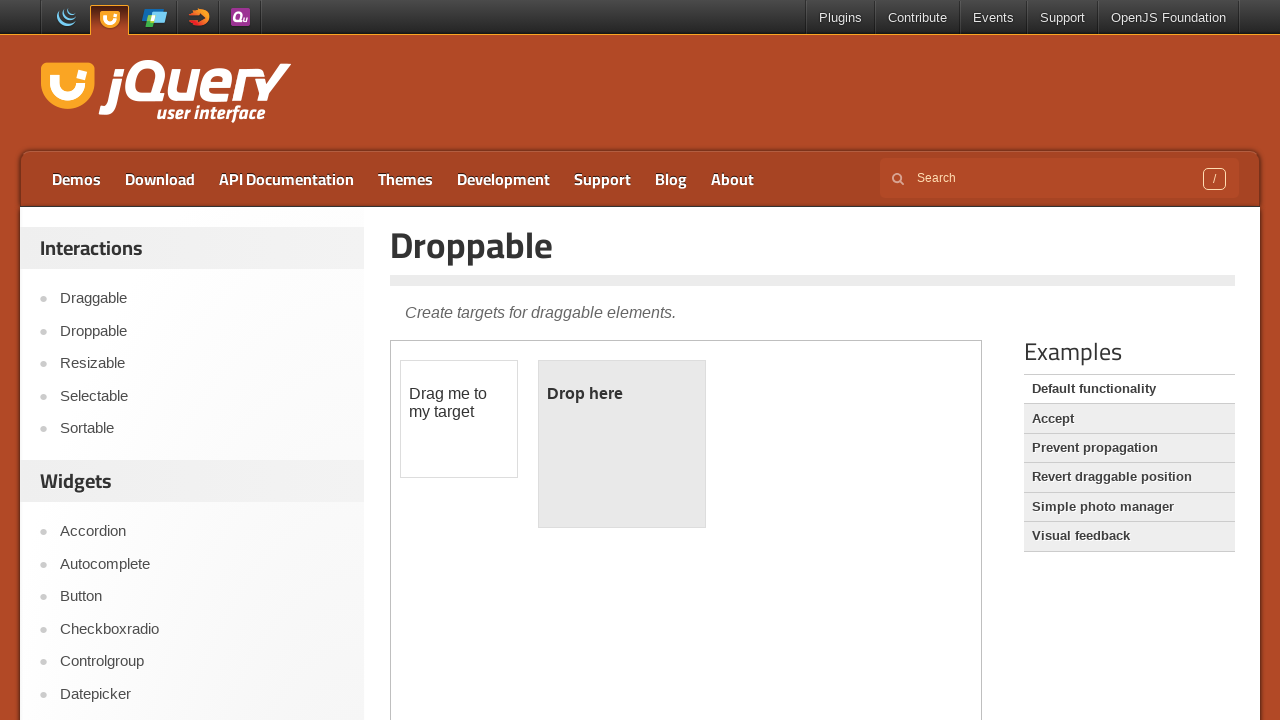

Dragged the draggable element onto the droppable target element at (622, 444)
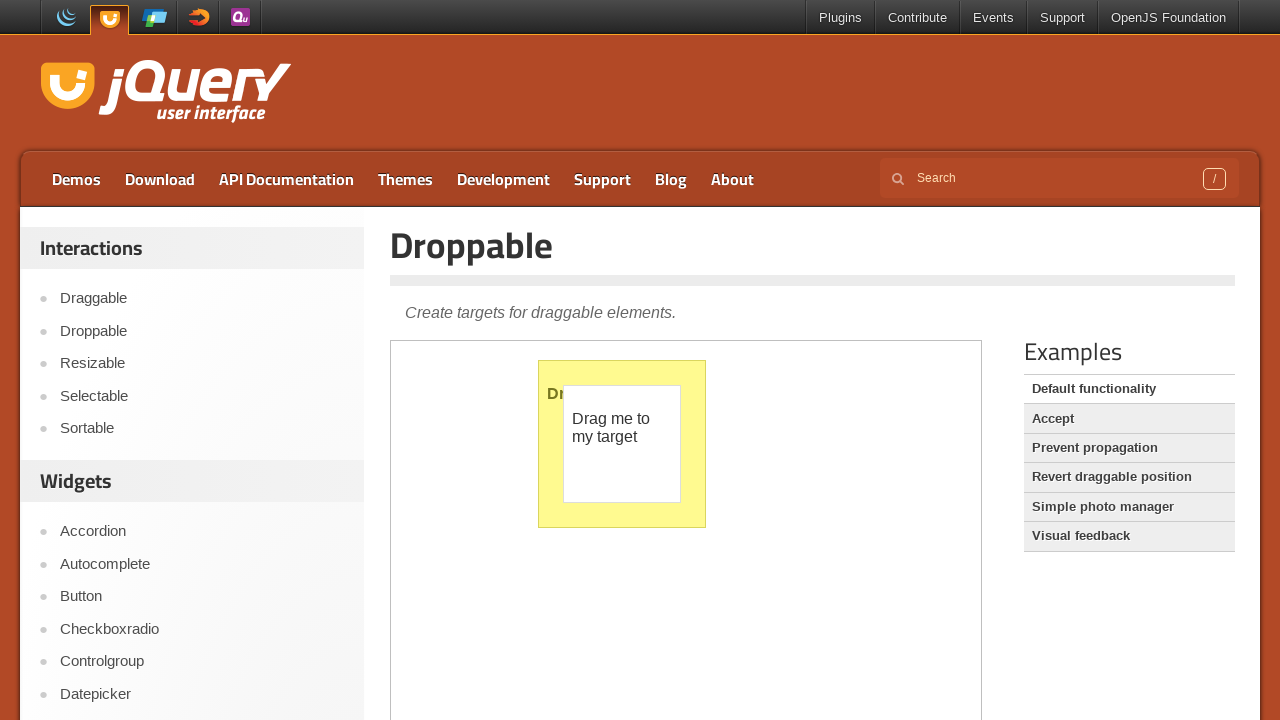

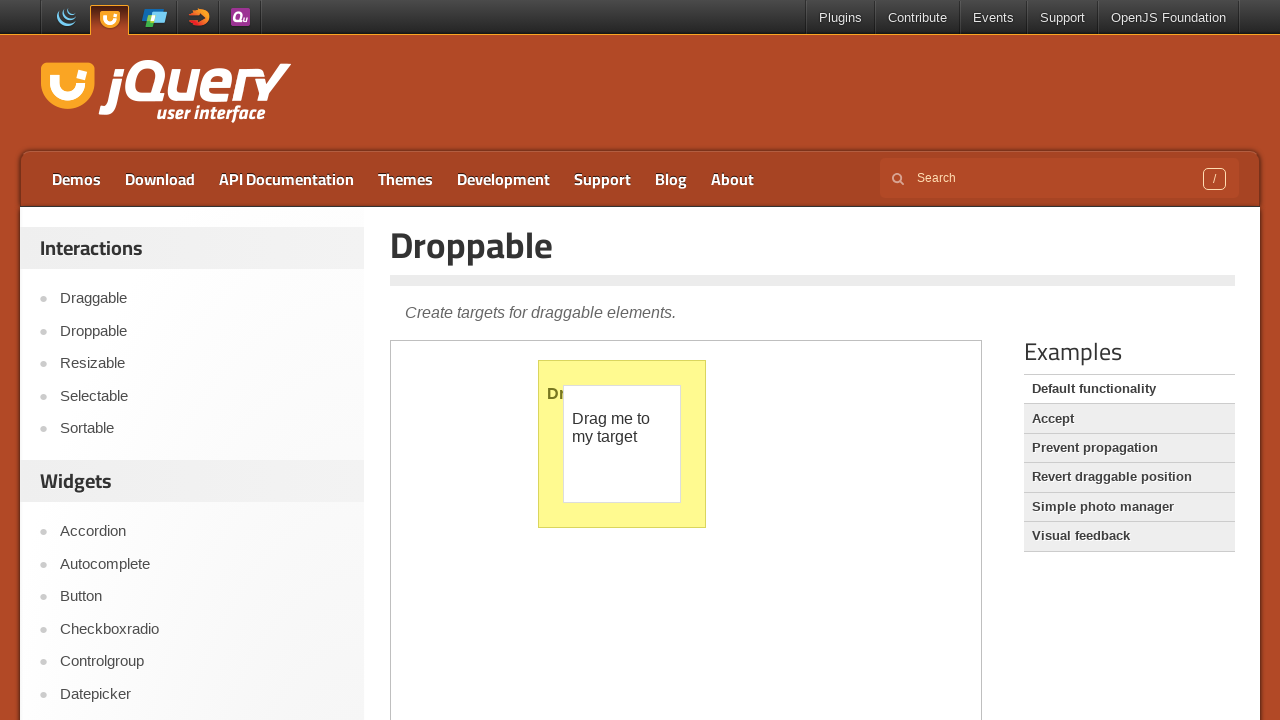